Tests page scrolling functionality by scrolling to a specific element with class "pagecurrent" on the HYR Tutorials website

Starting URL: https://www.hyrtutorials.com/

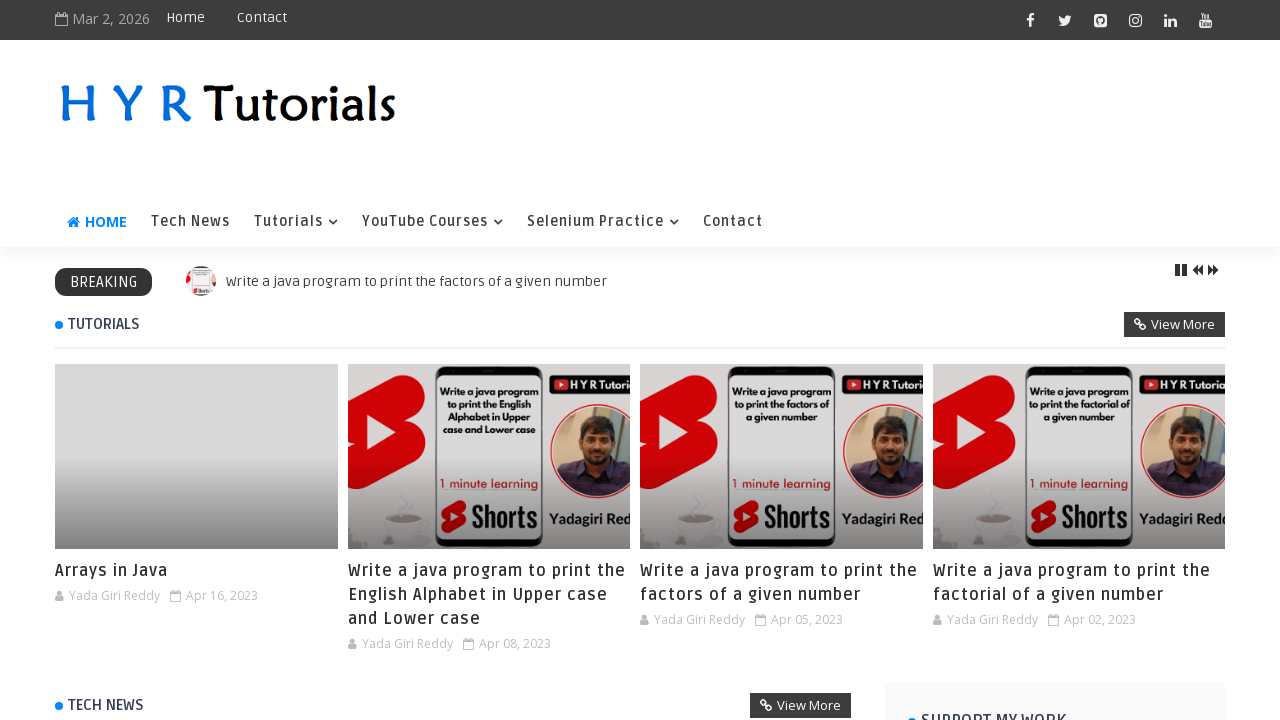

Located element with class 'pagecurrent'
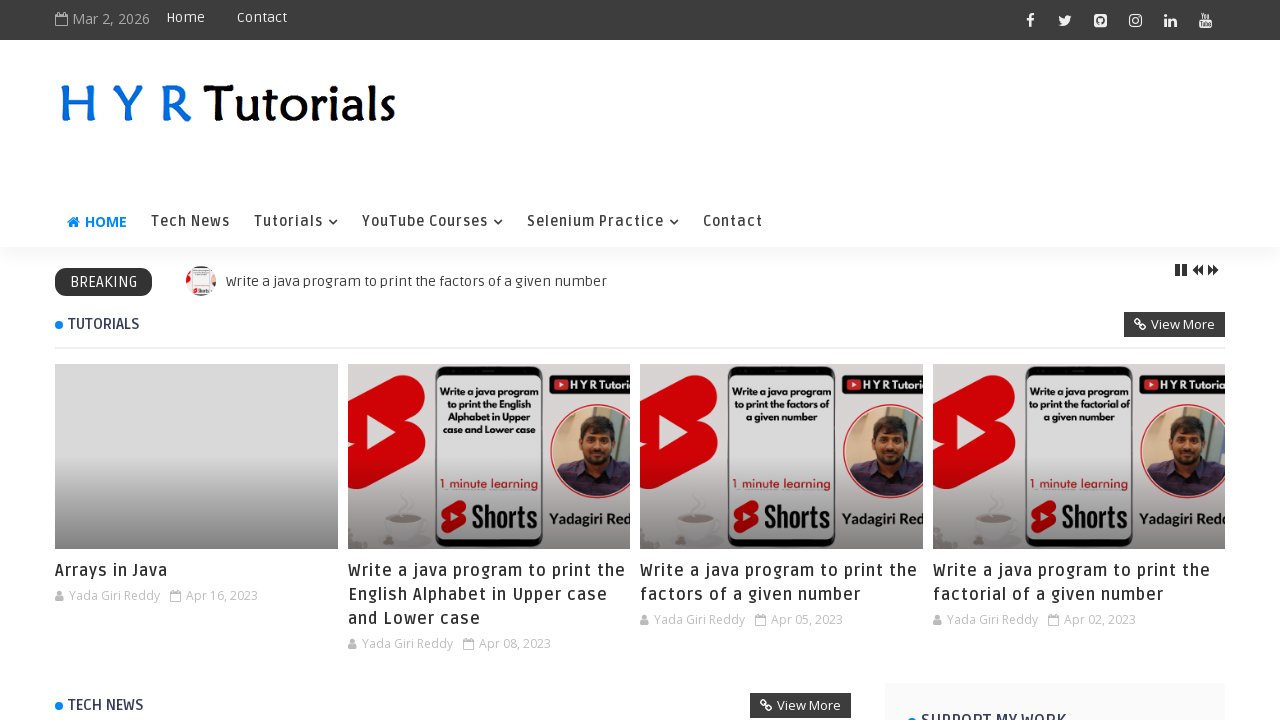

Scrolled to 'pagecurrent' element
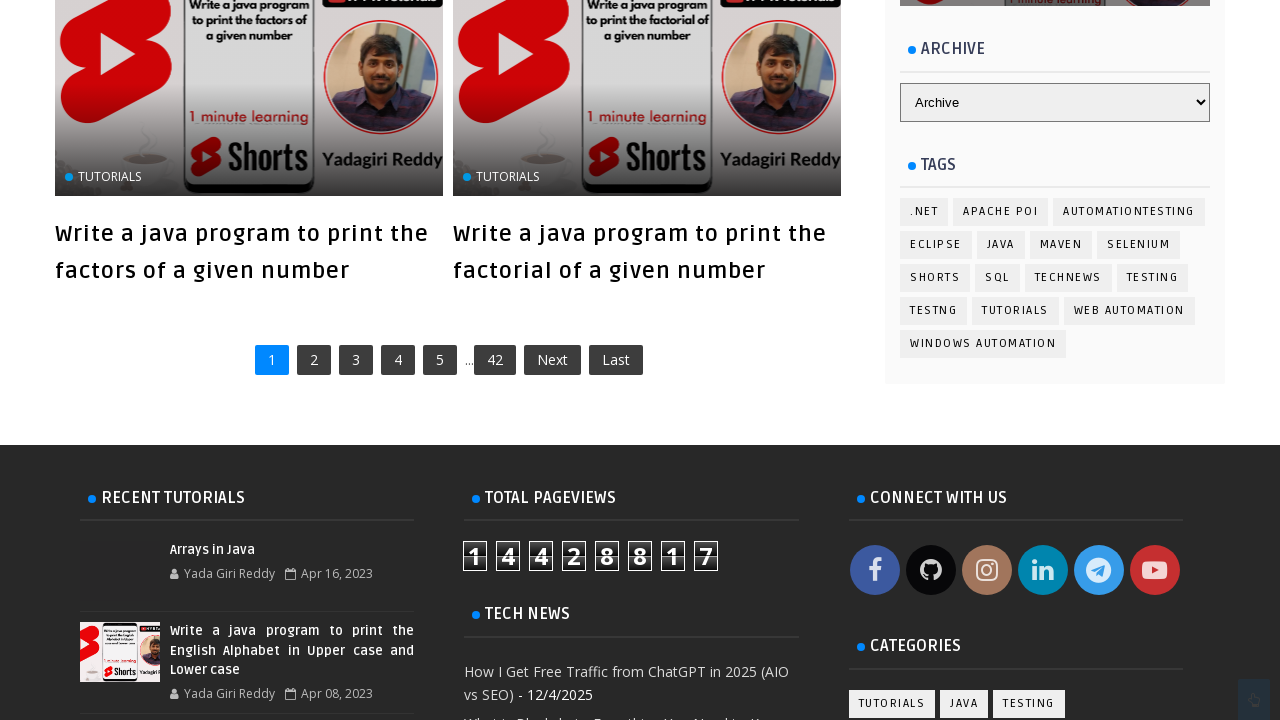

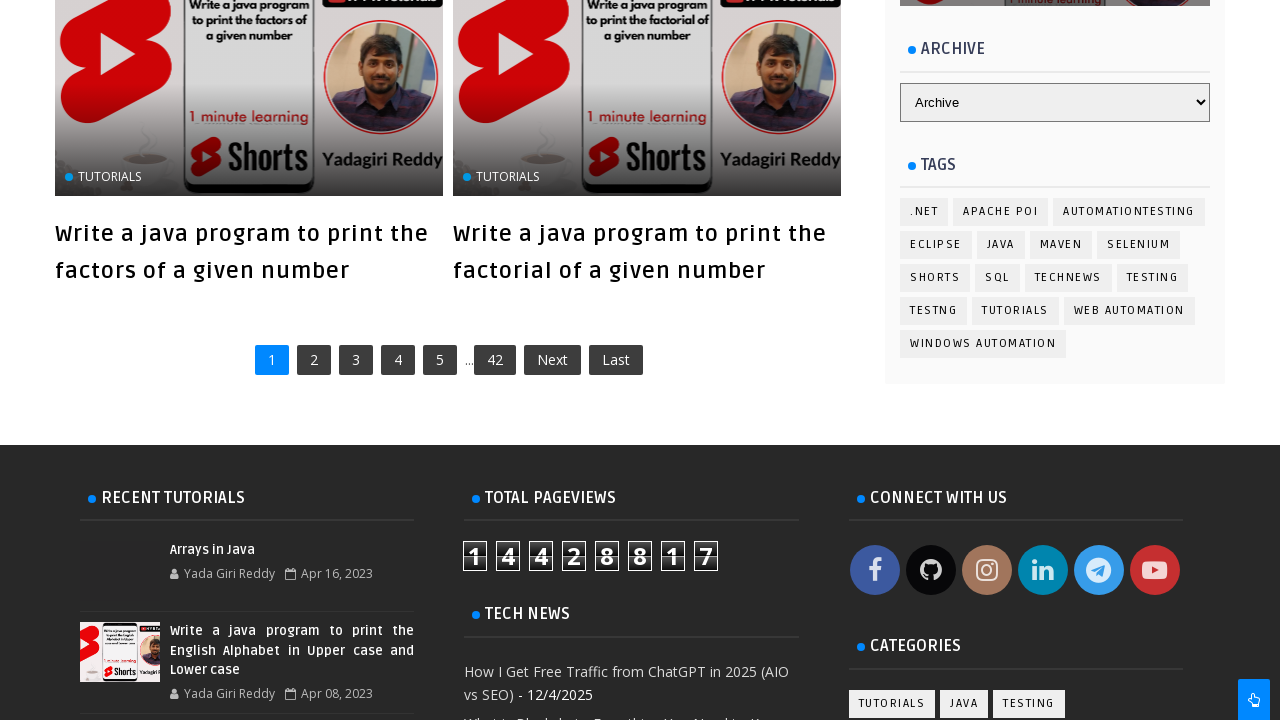